Tests filling the email field on a form with an invalid user email address

Starting URL: https://selenium-prd.firebaseapp.com/

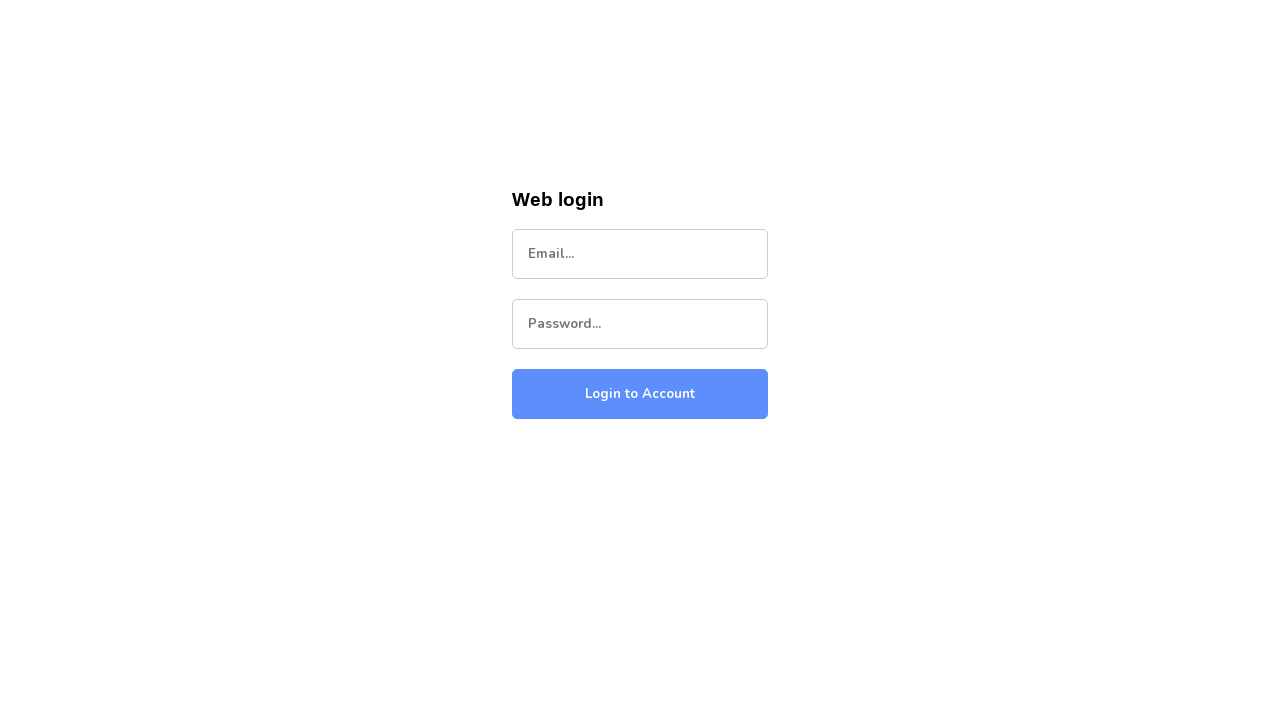

Navigated to login page at https://selenium-prd.firebaseapp.com/
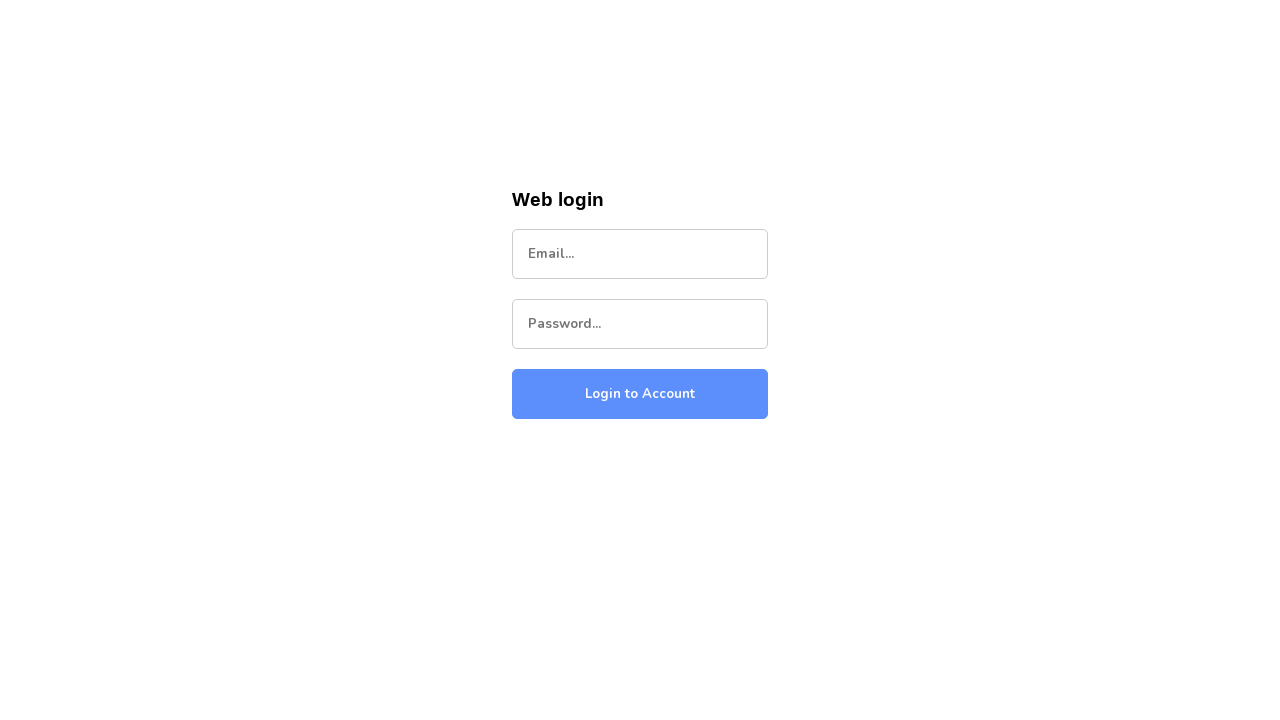

Filled email field with invalid user email 'admin1234@gmail.com' on #email_field
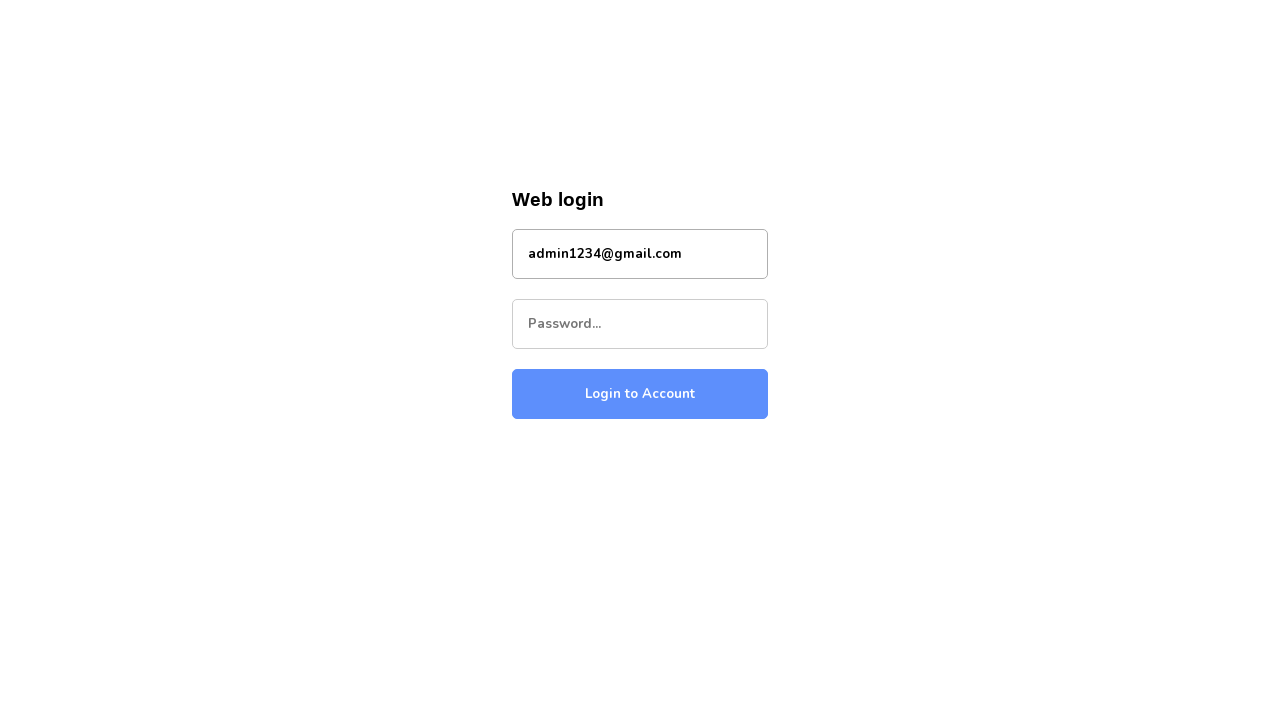

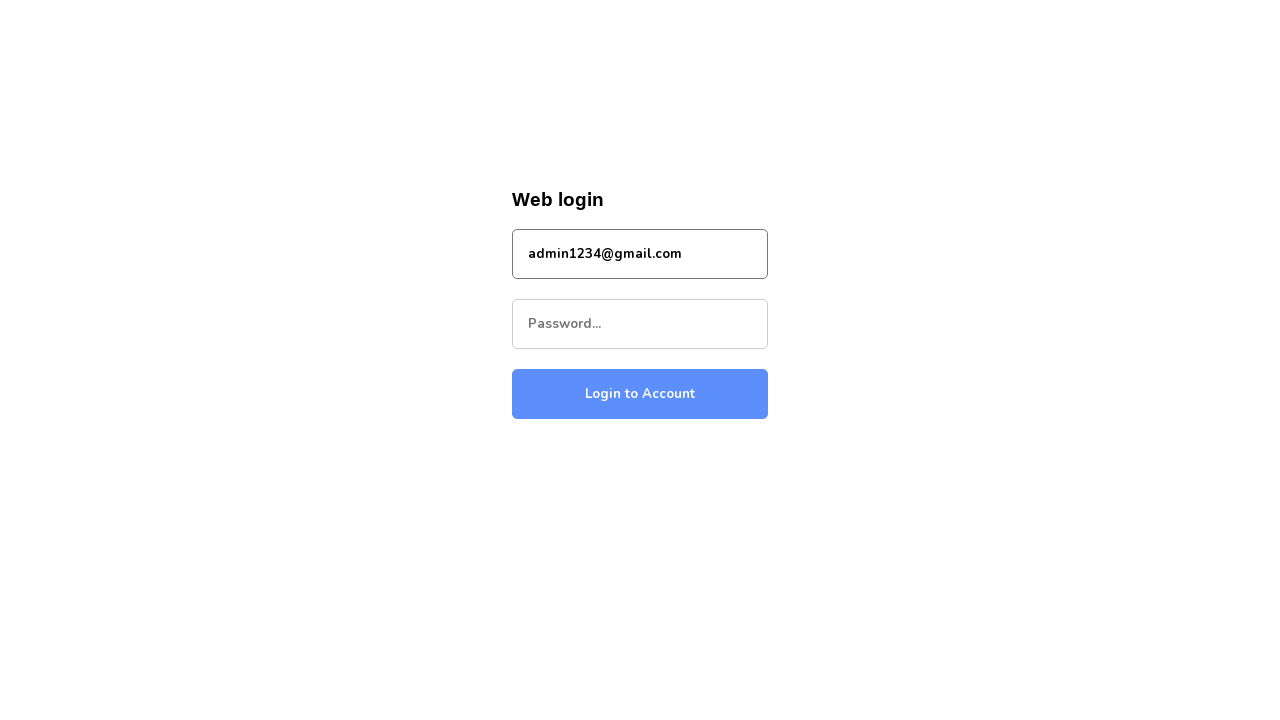